Tests custom dropdown list selections on jQuery UI demo page by selecting "Fast" from speed menu and "19" from number menu, then verifying the selections are displayed

Starting URL: http://jqueryui.com/resources/demos/selectmenu/default.html

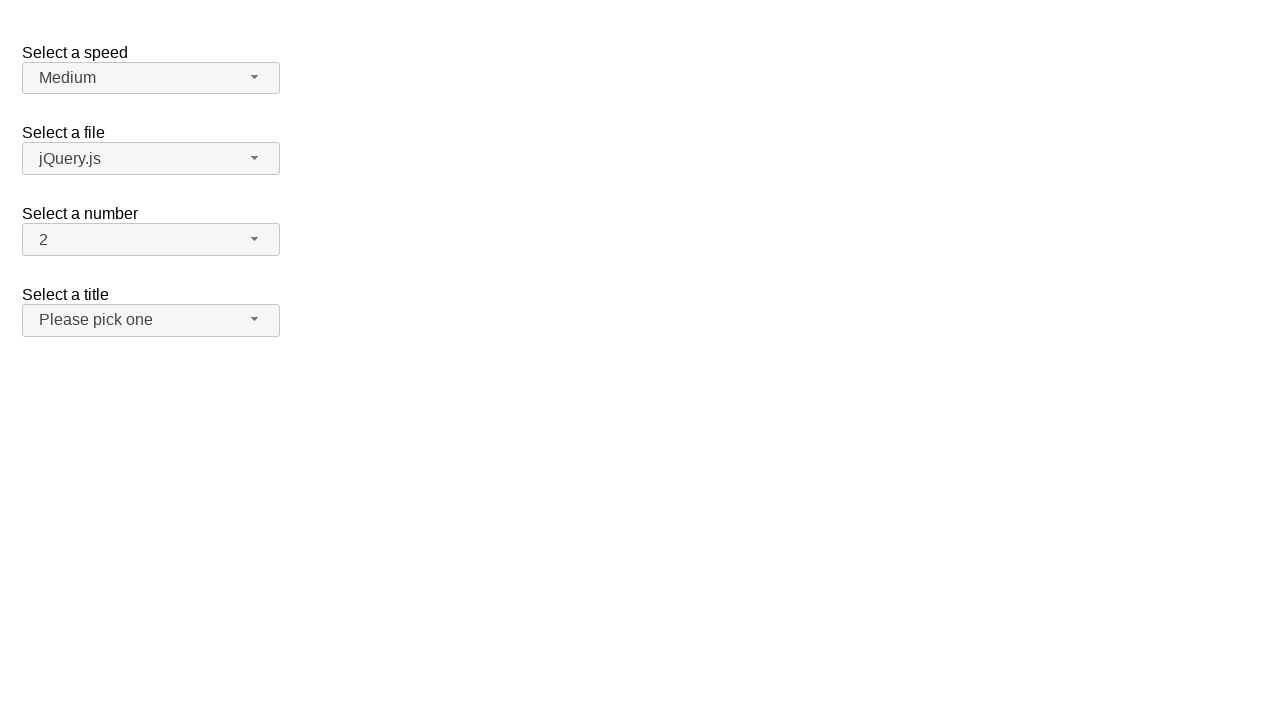

Clicked speed dropdown button to open menu at (151, 78) on xpath=//span[@id='speed-button']
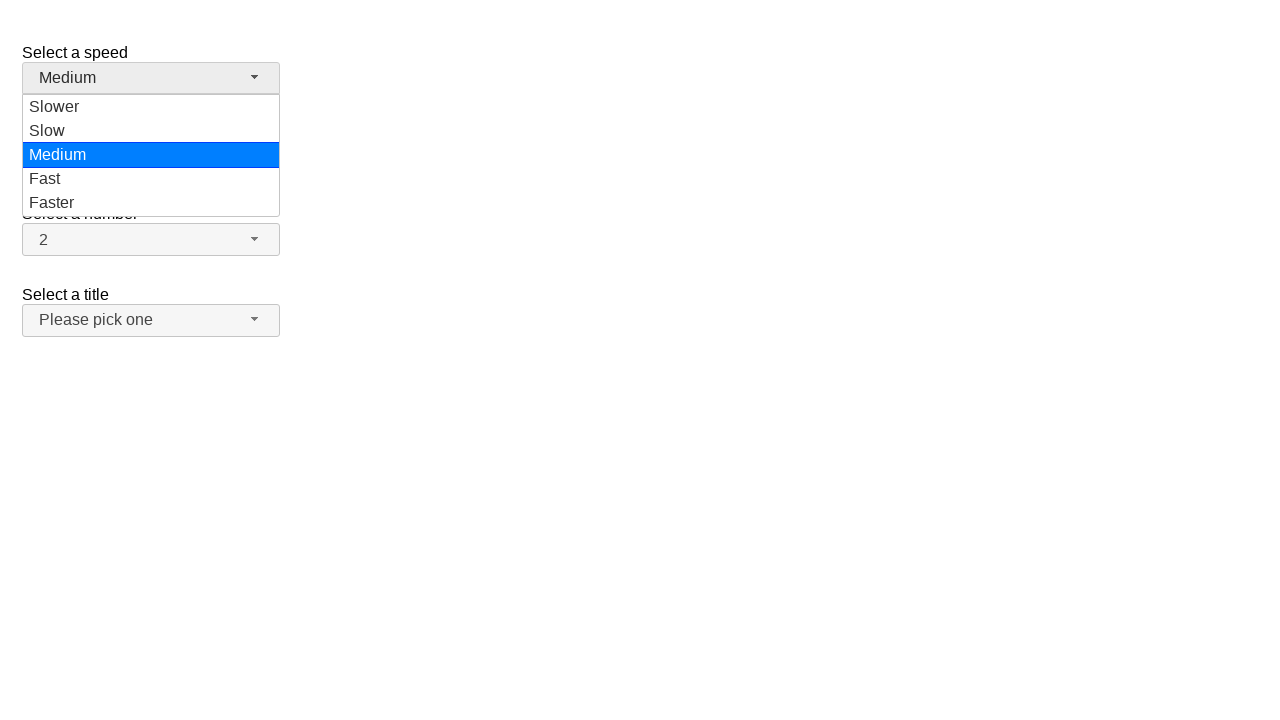

Speed dropdown menu items loaded
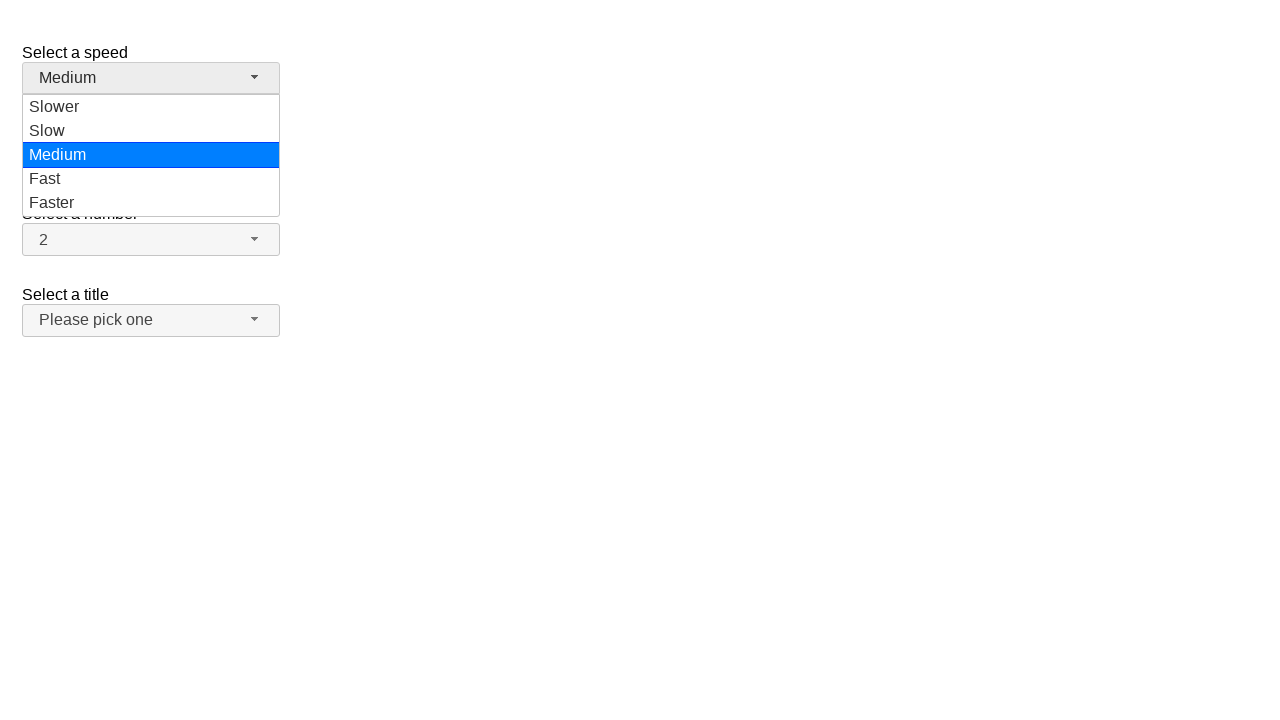

Selected 'Fast' from speed dropdown menu at (151, 179) on xpath=//ul[@id='speed-menu']//li[@class='ui-menu-item']/div[text()='Fast']
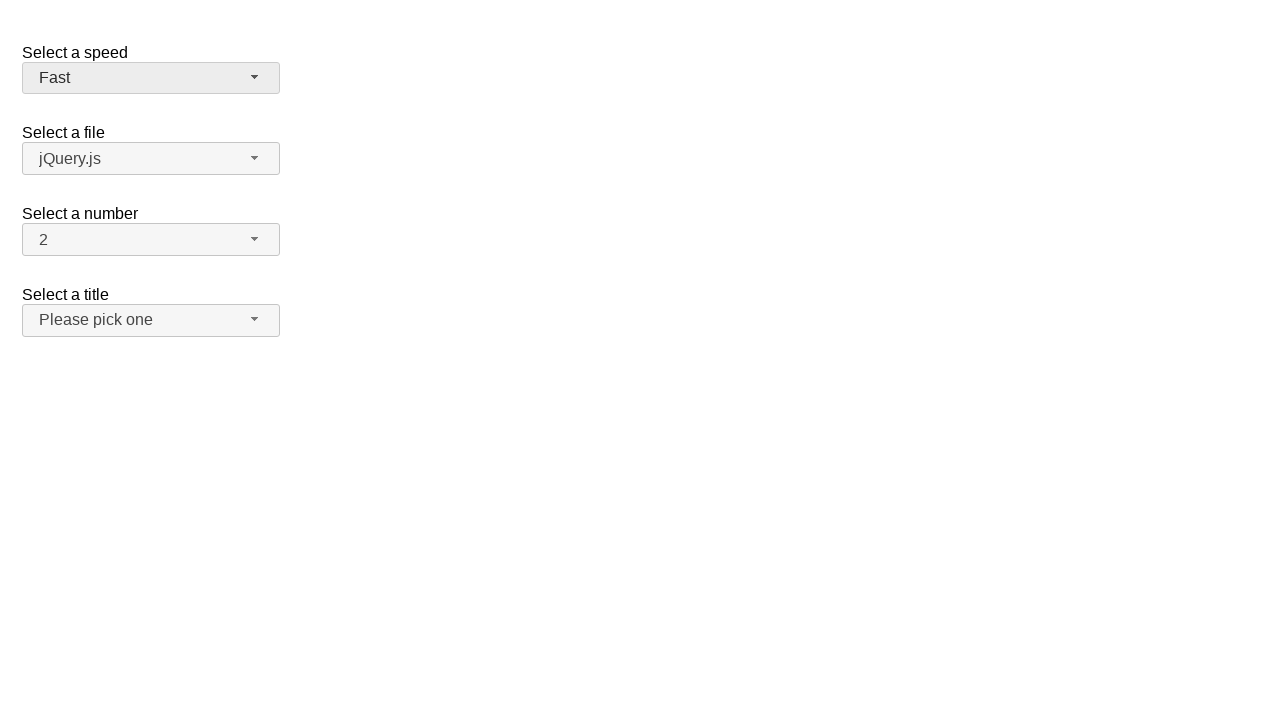

Verified 'Fast' is displayed in speed dropdown
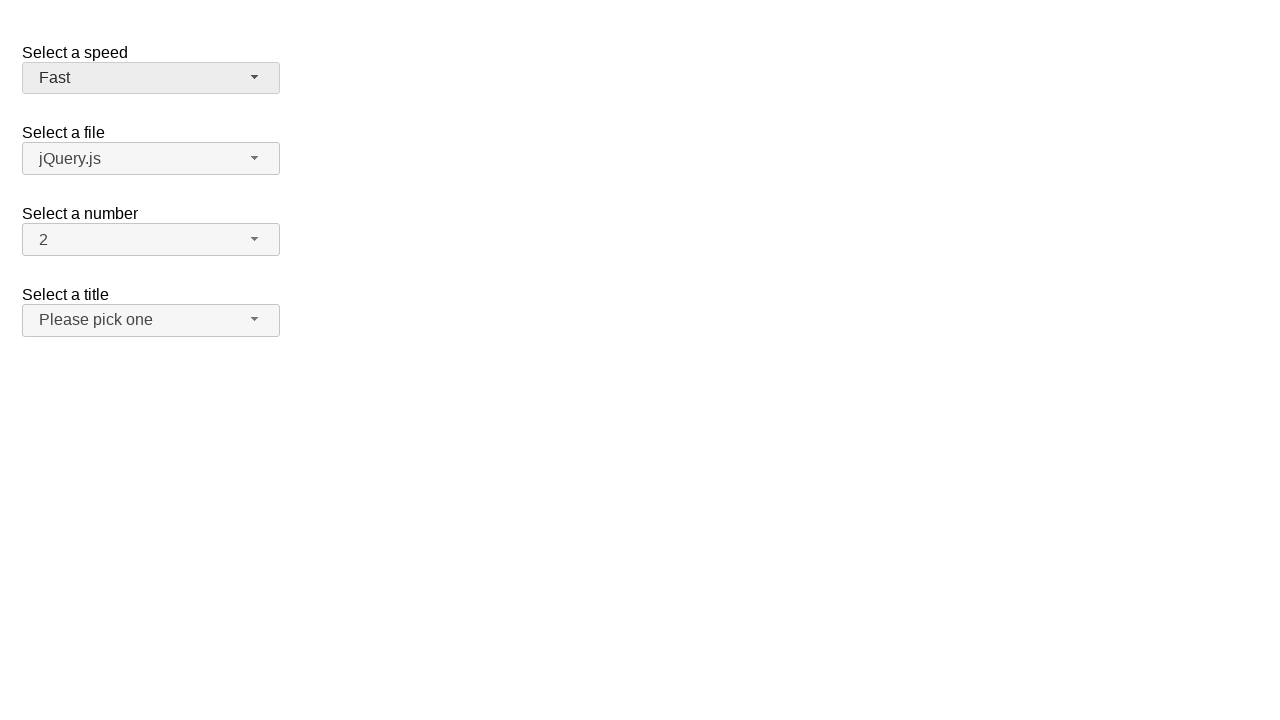

Clicked number dropdown button to open menu at (151, 240) on xpath=//span[@id='number-button']
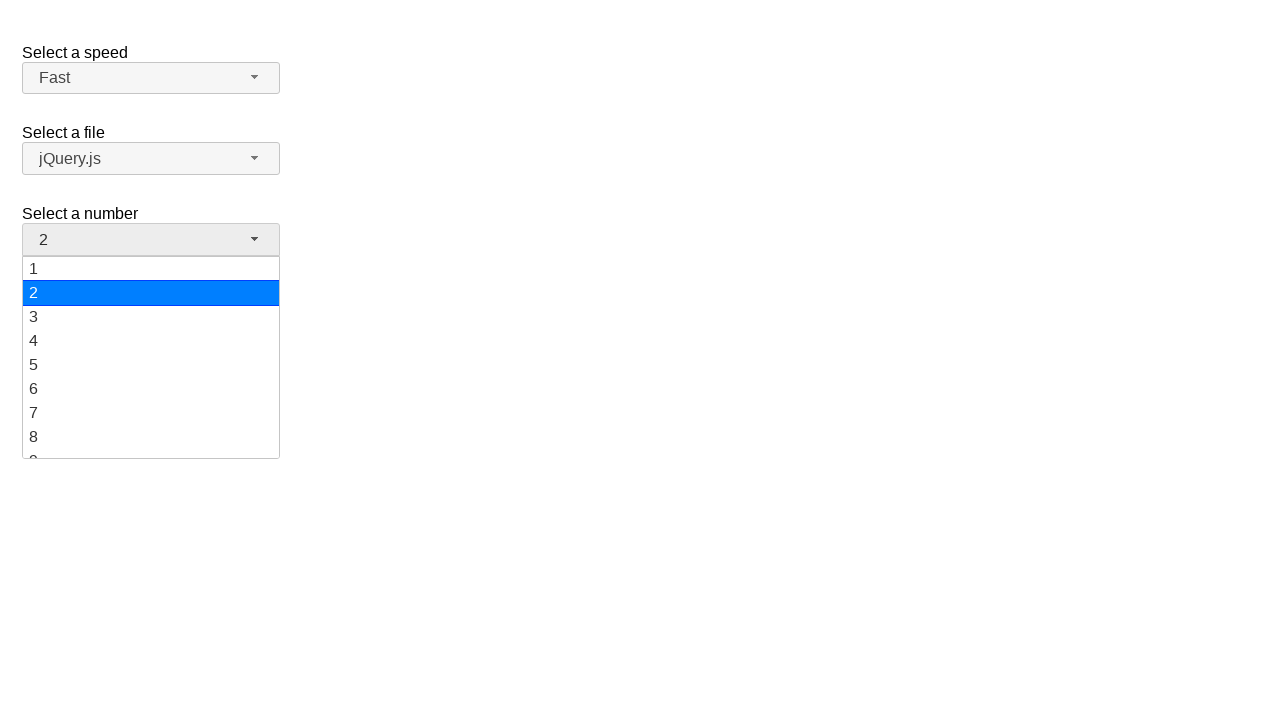

Number dropdown menu items loaded
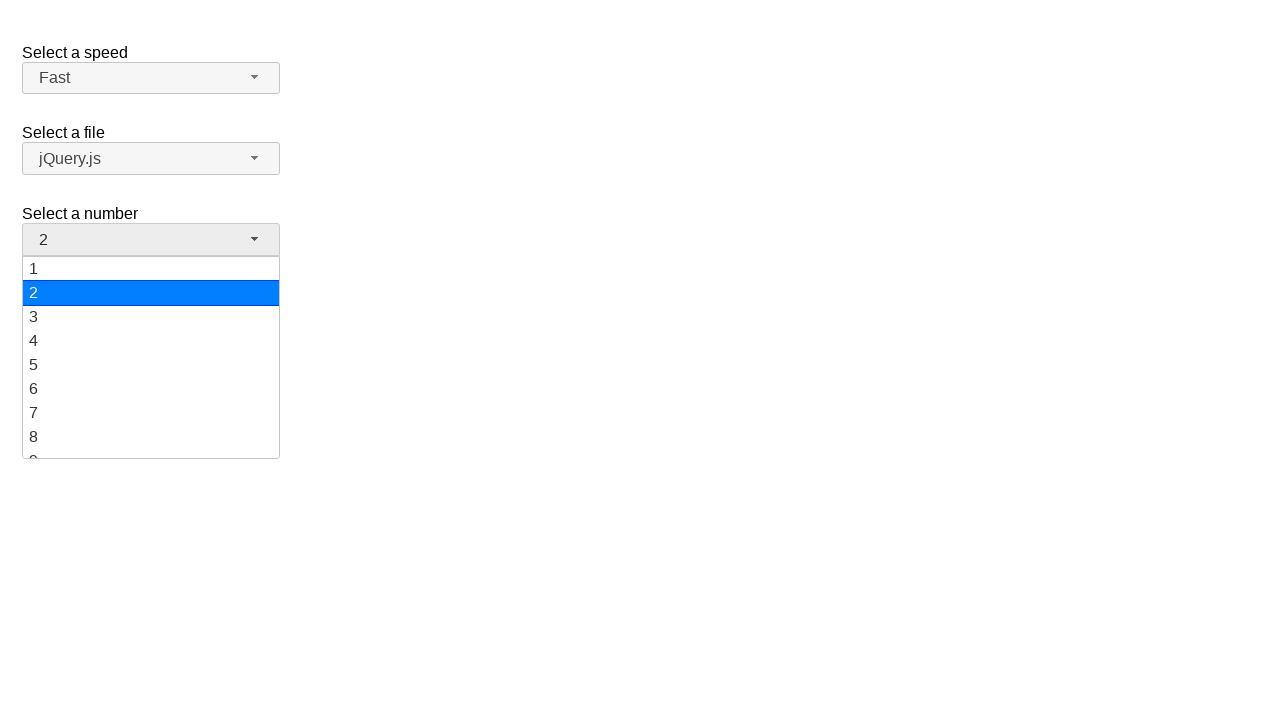

Selected '19' from number dropdown menu at (151, 445) on xpath=//ul[@id='number-menu']//li[@class='ui-menu-item']//div[text()='19']
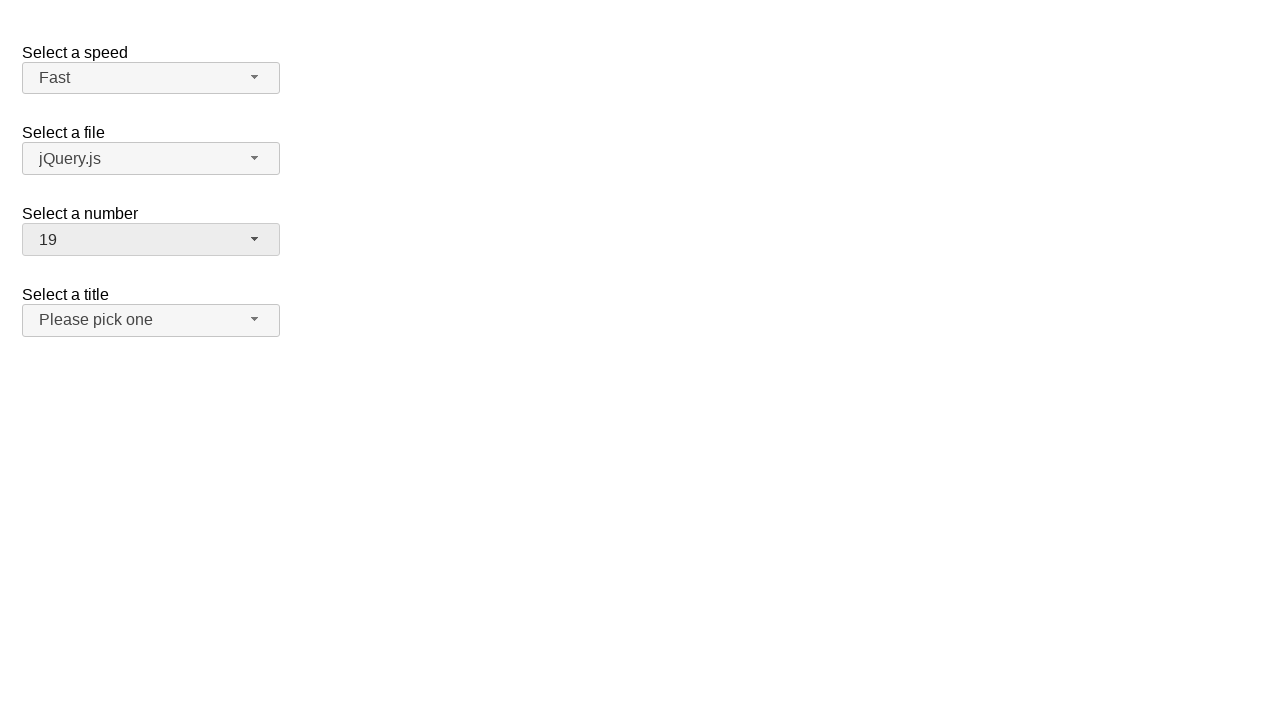

Verified '19' is displayed in number dropdown
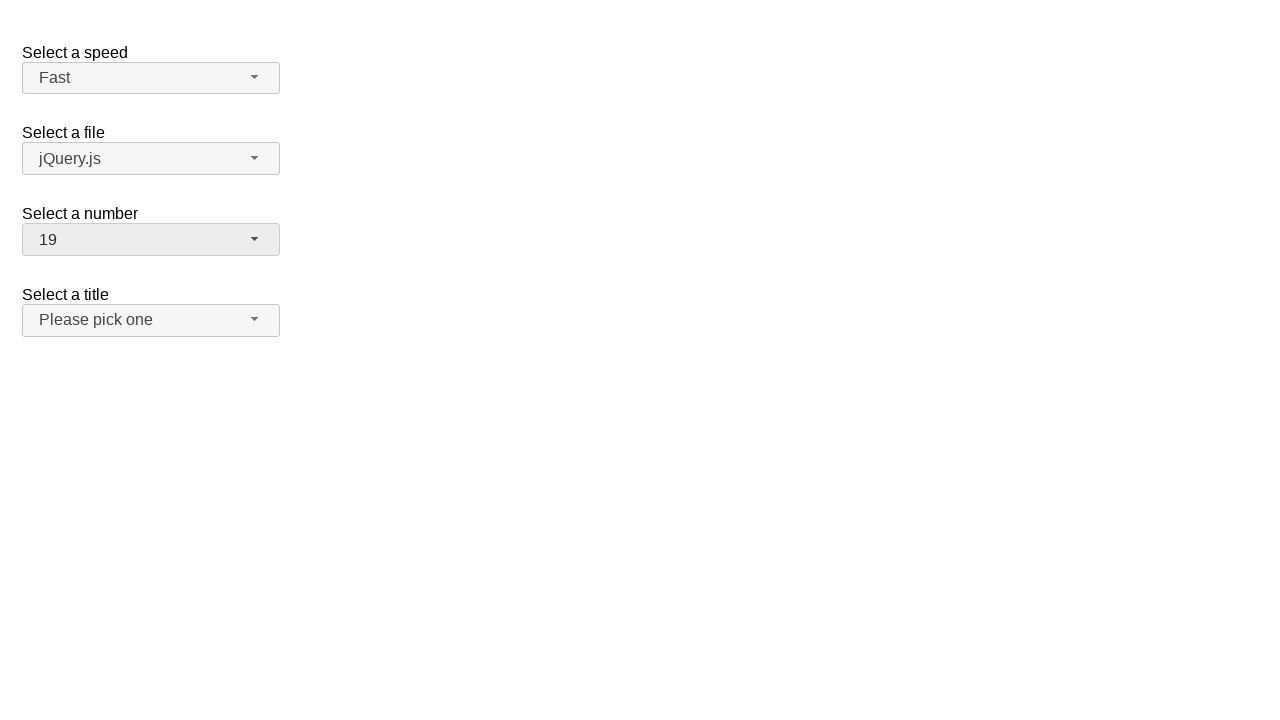

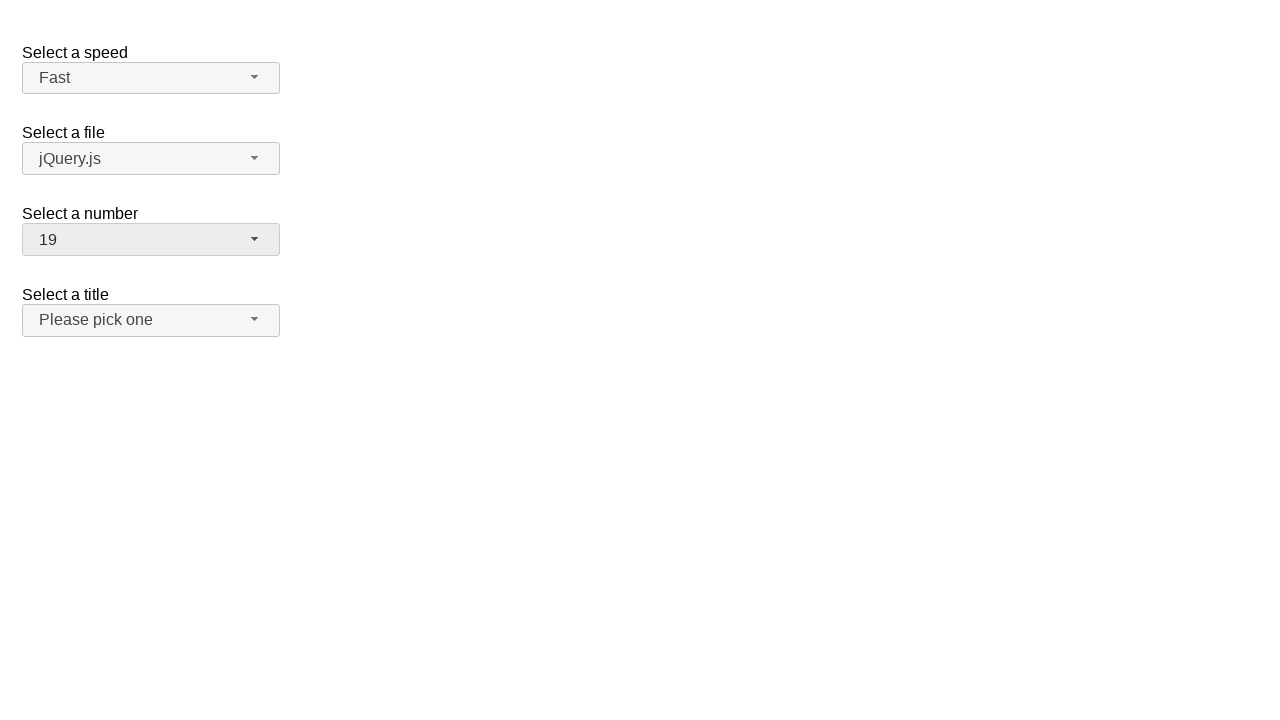